Tests handling of multiple browser tabs by clicking a button that opens multiple tabs, iterating through them, finding a specific tab by title, and performing a search action on it.

Starting URL: https://leafground.com/window.xhtml

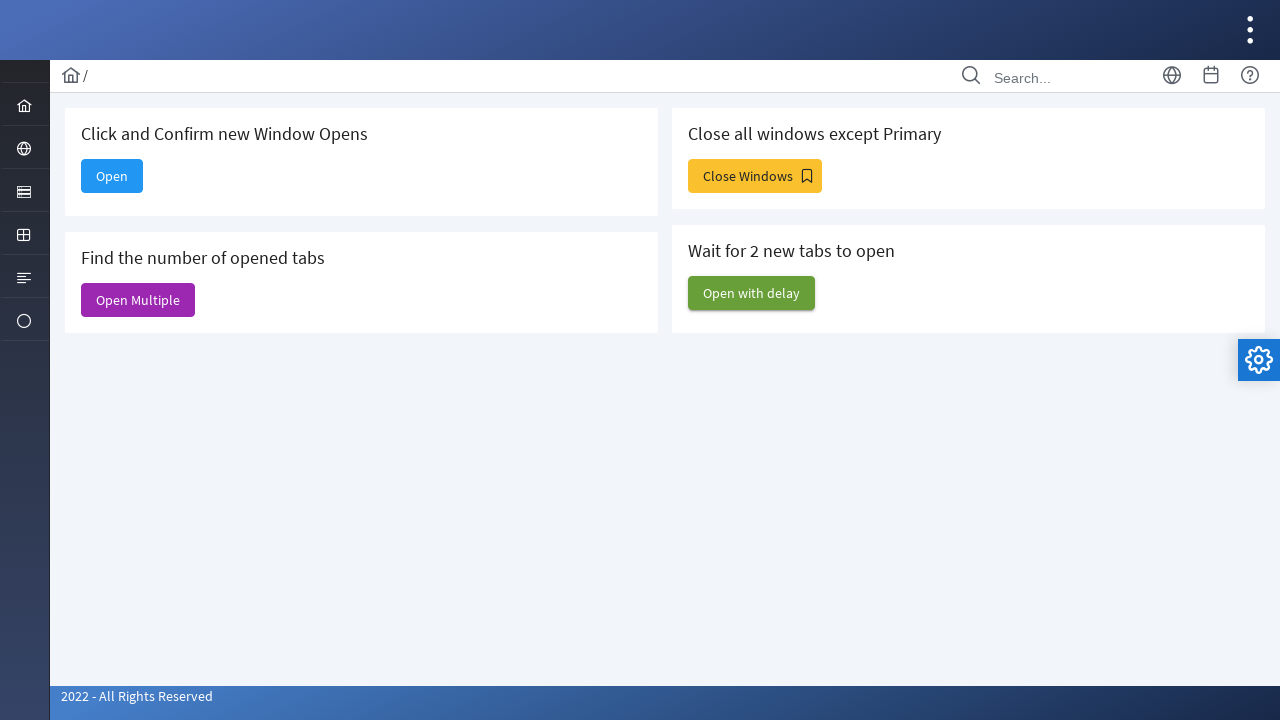

Clicked 'Open Multiple' button to open new tabs at (138, 300) on internal:text="Open Multiple"s
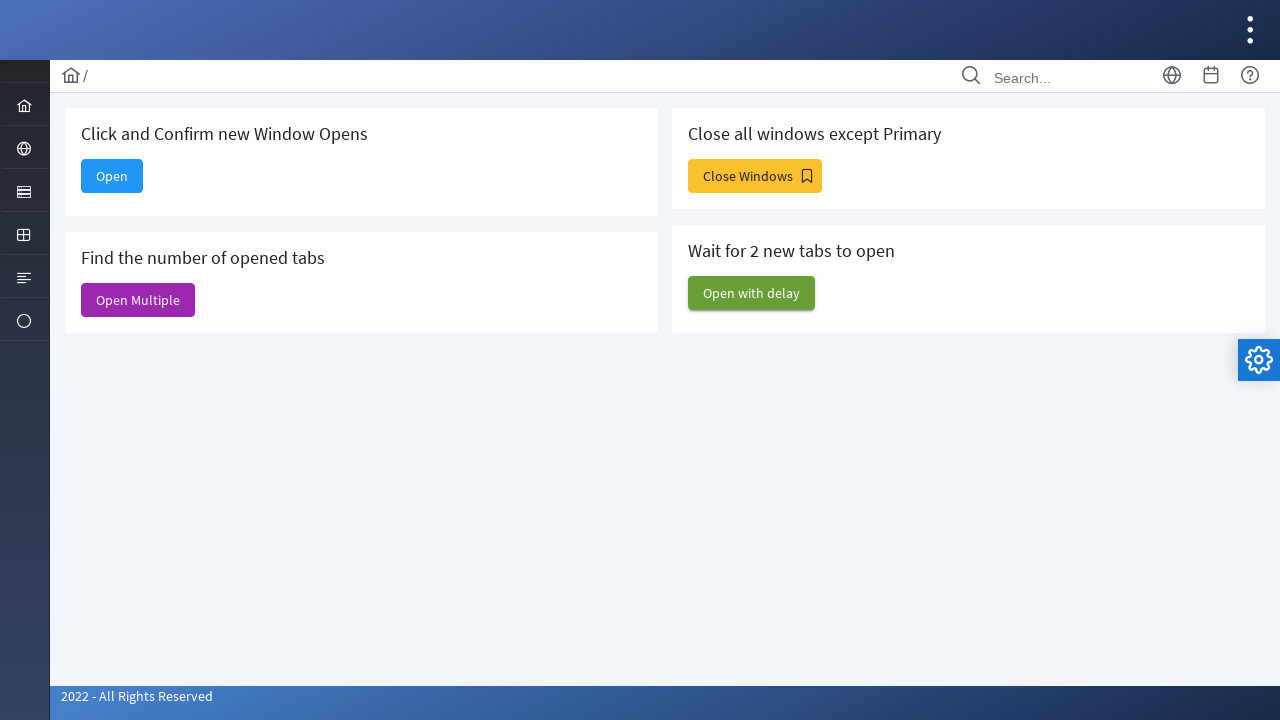

New page loaded and ready
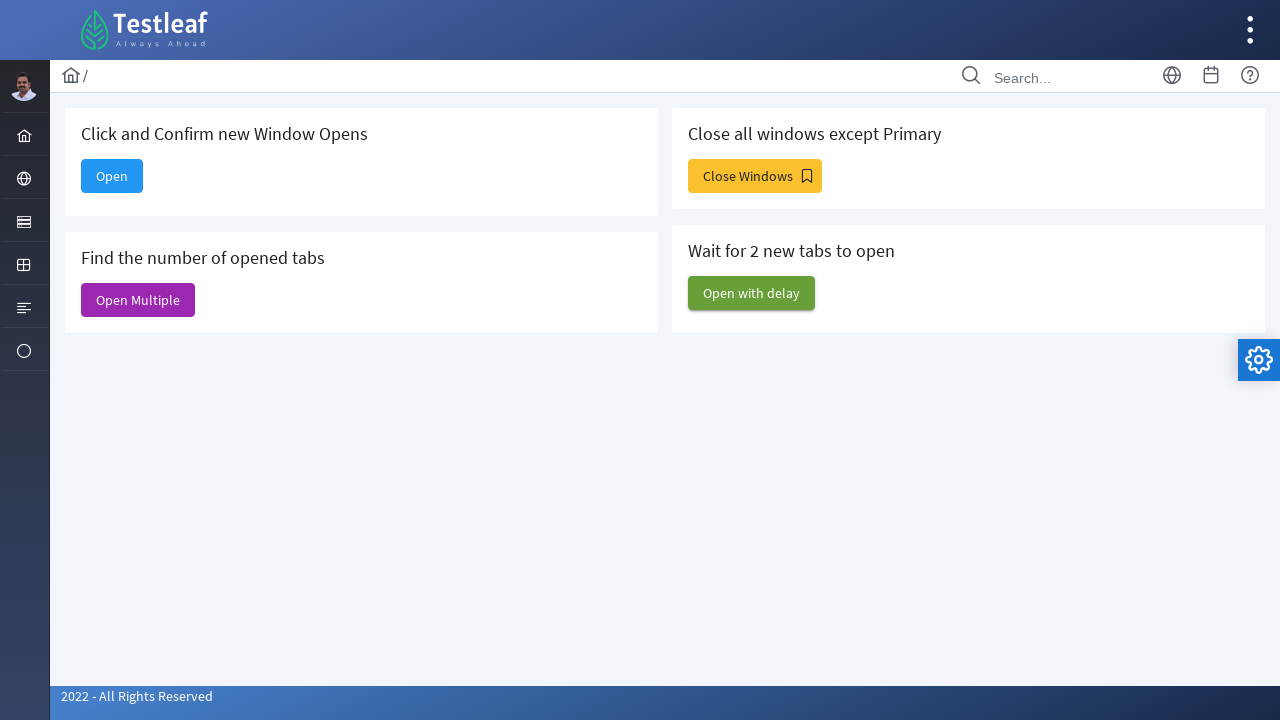

Retrieved all open pages from context (total: 6 pages)
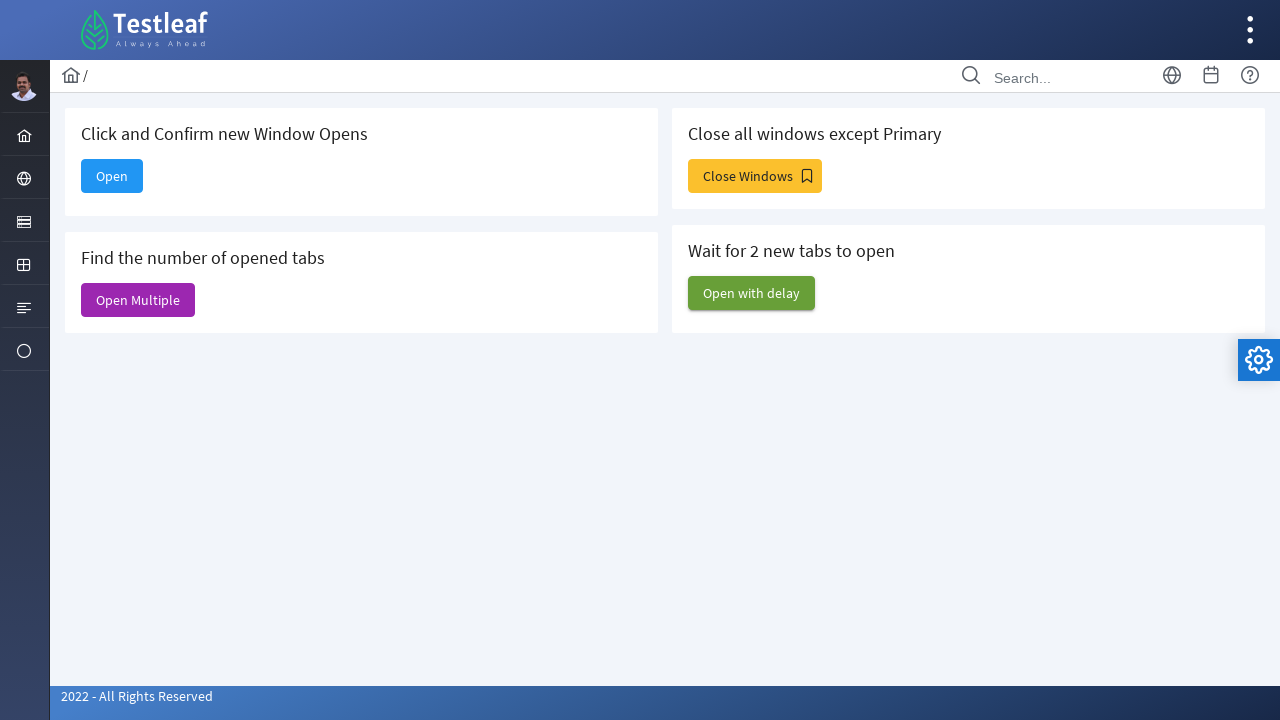

Waited for page to load completely
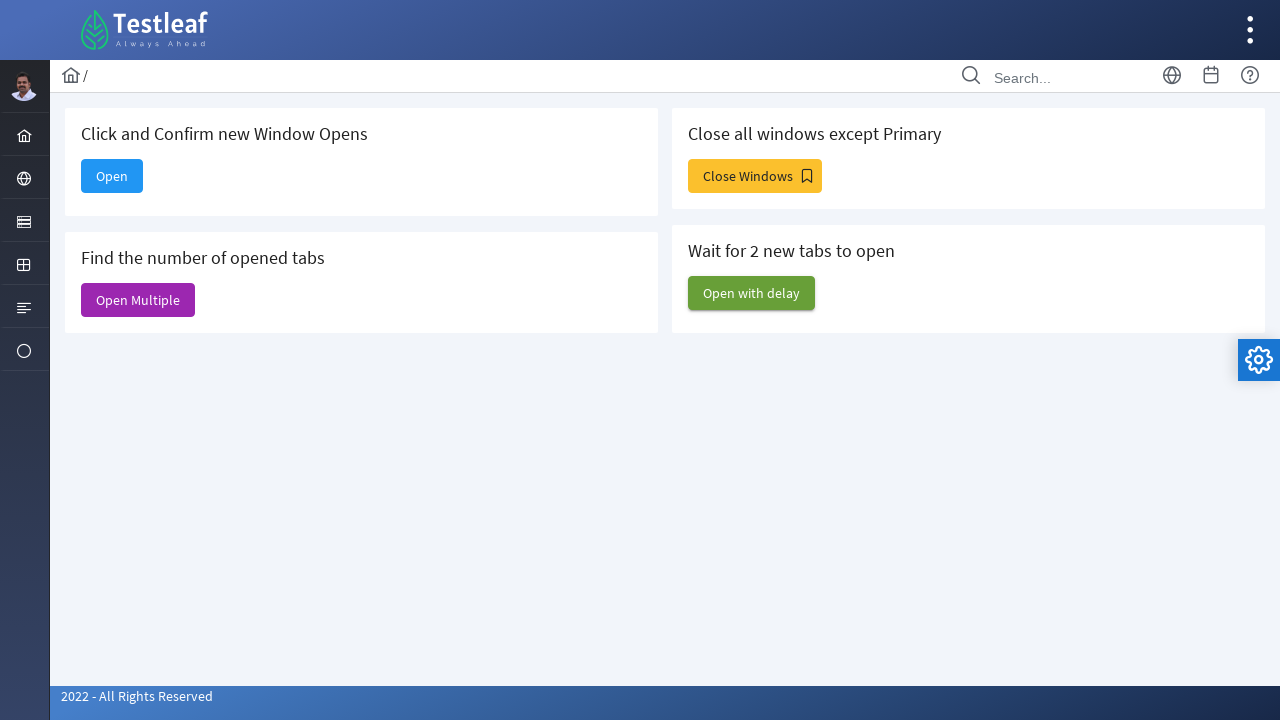

Retrieved page title: 'Window'
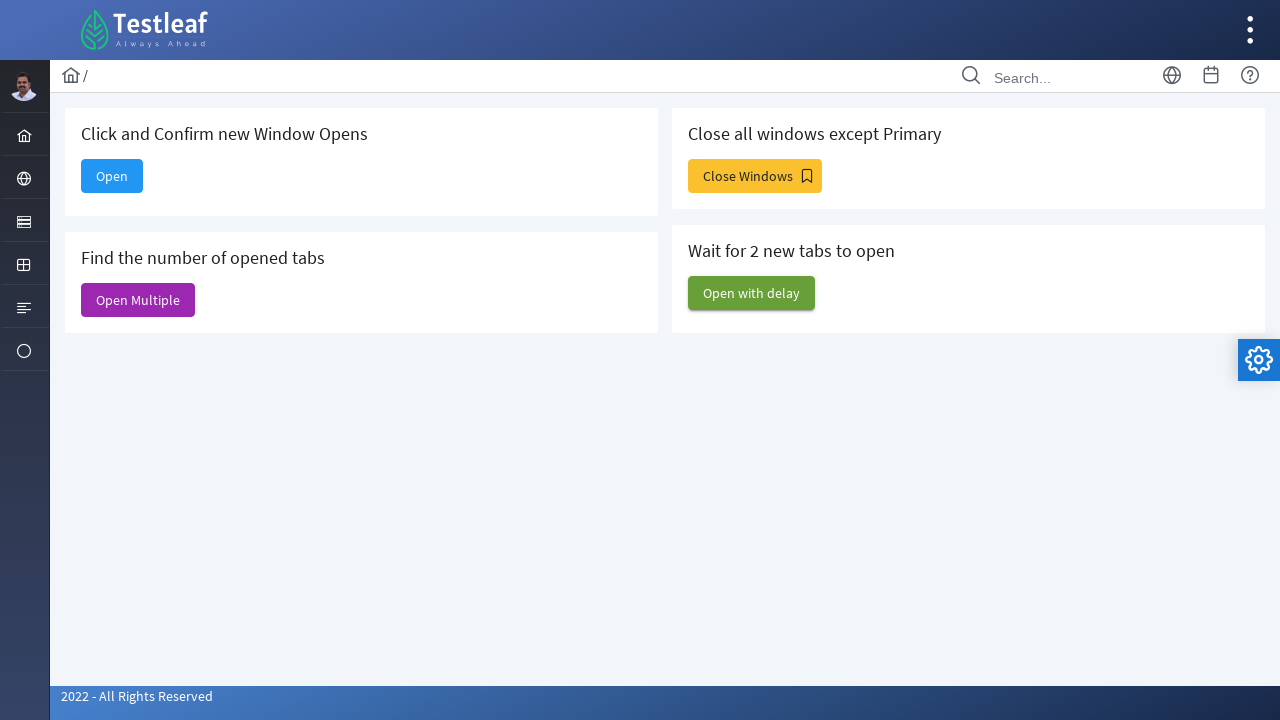

Waited for page to load completely
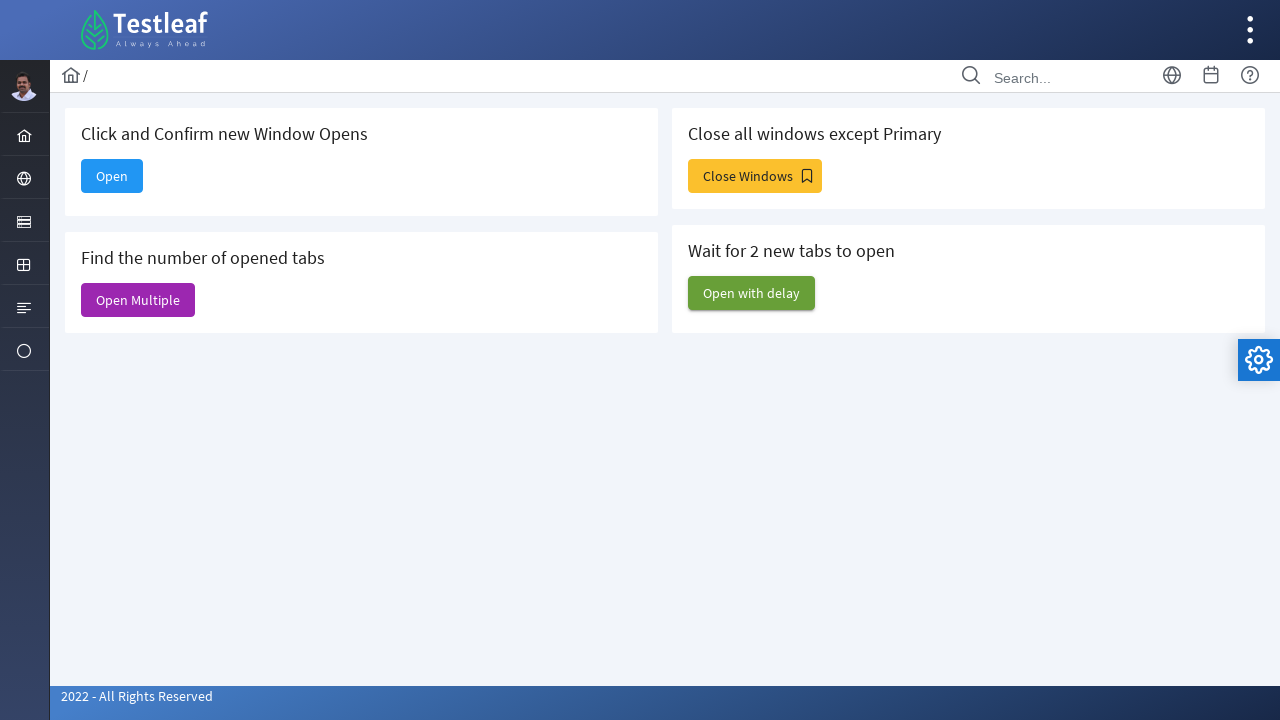

Retrieved page title: 'Alert'
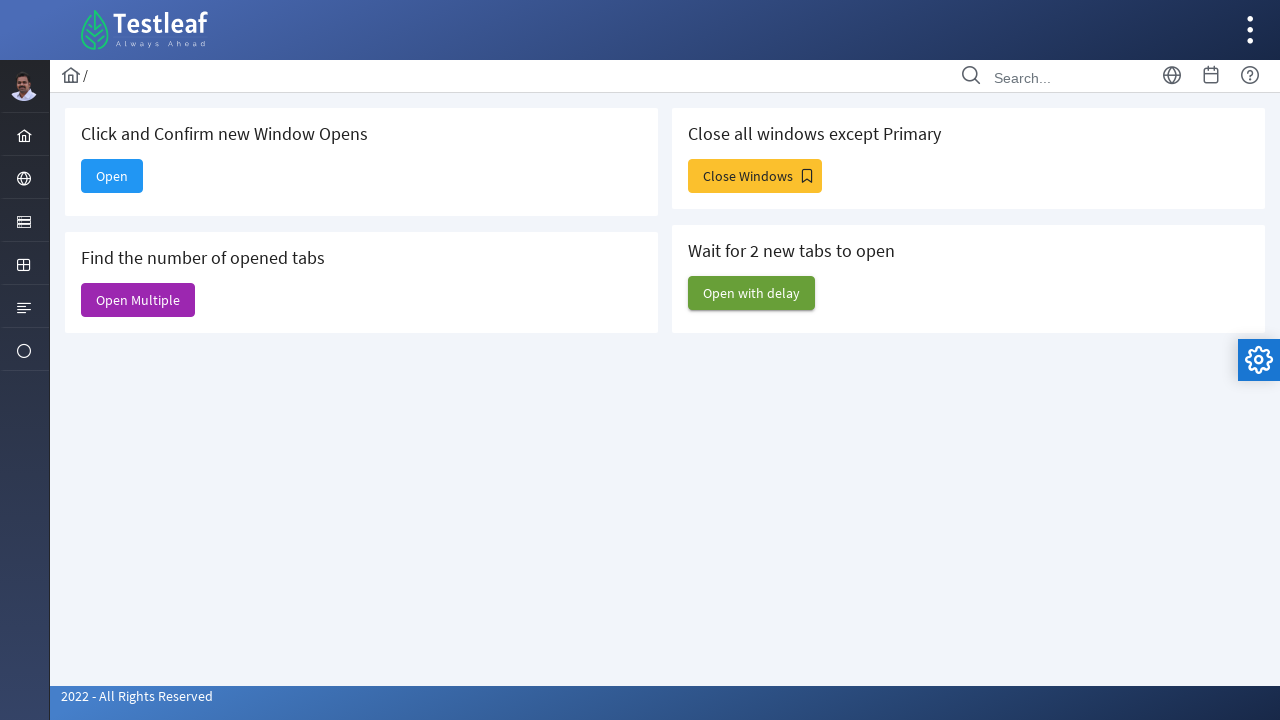

Waited for page to load completely
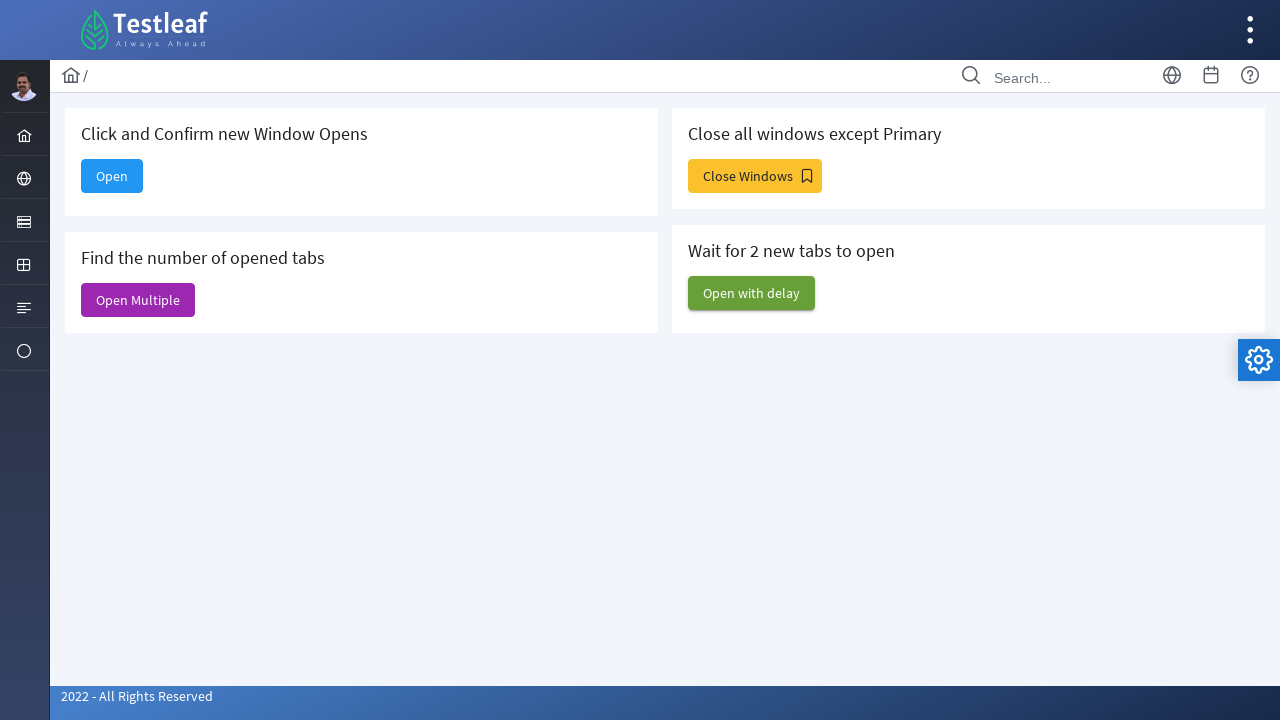

Retrieved page title: 'Input Components'
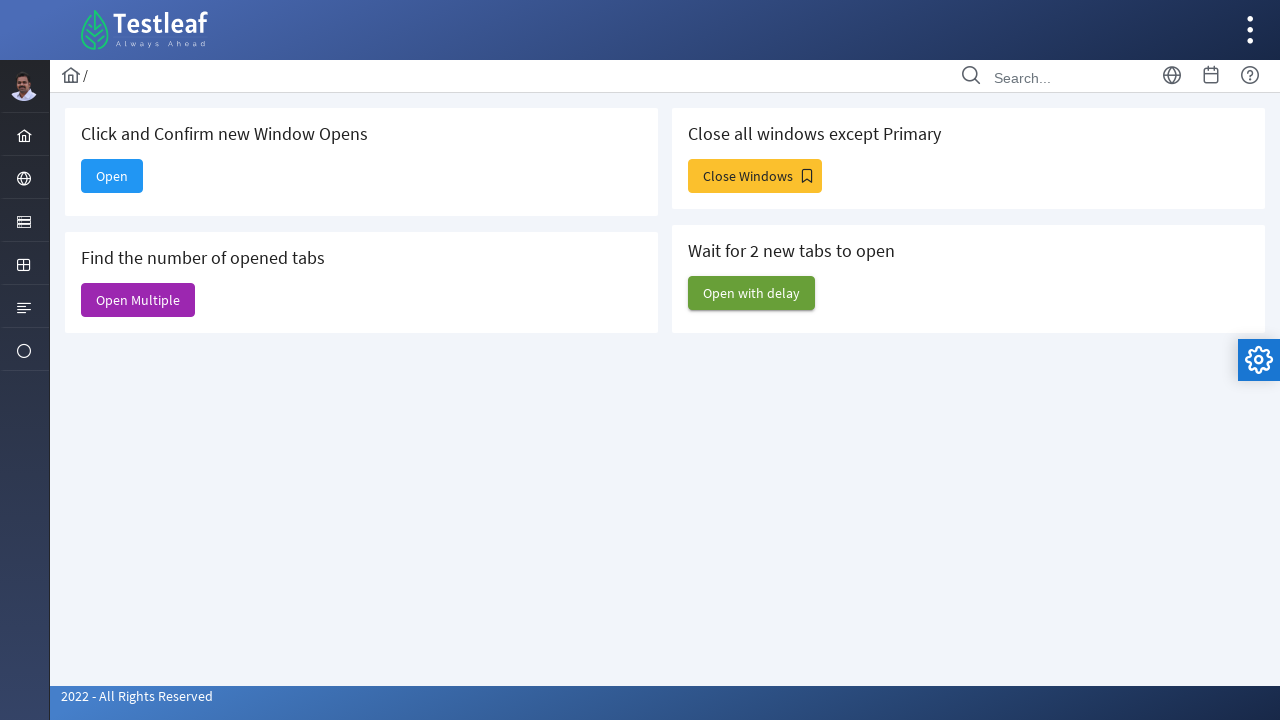

Waited for page to load completely
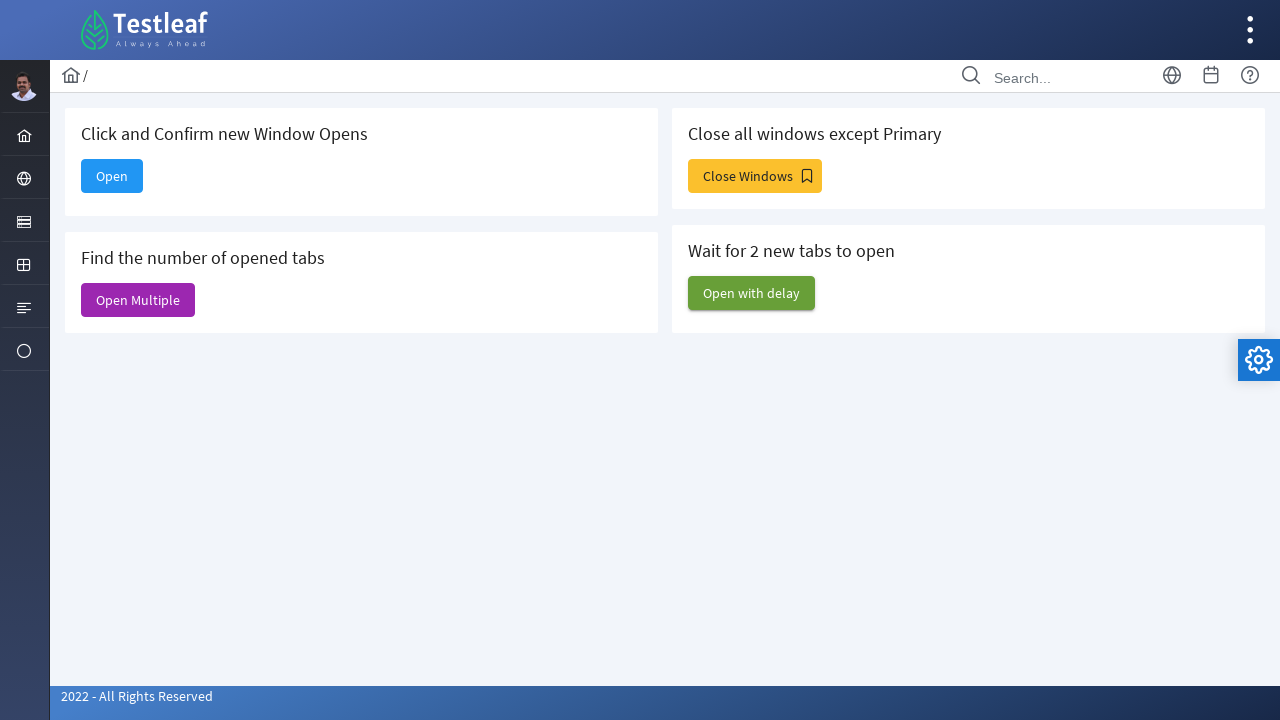

Retrieved page title: 'Dashboard'
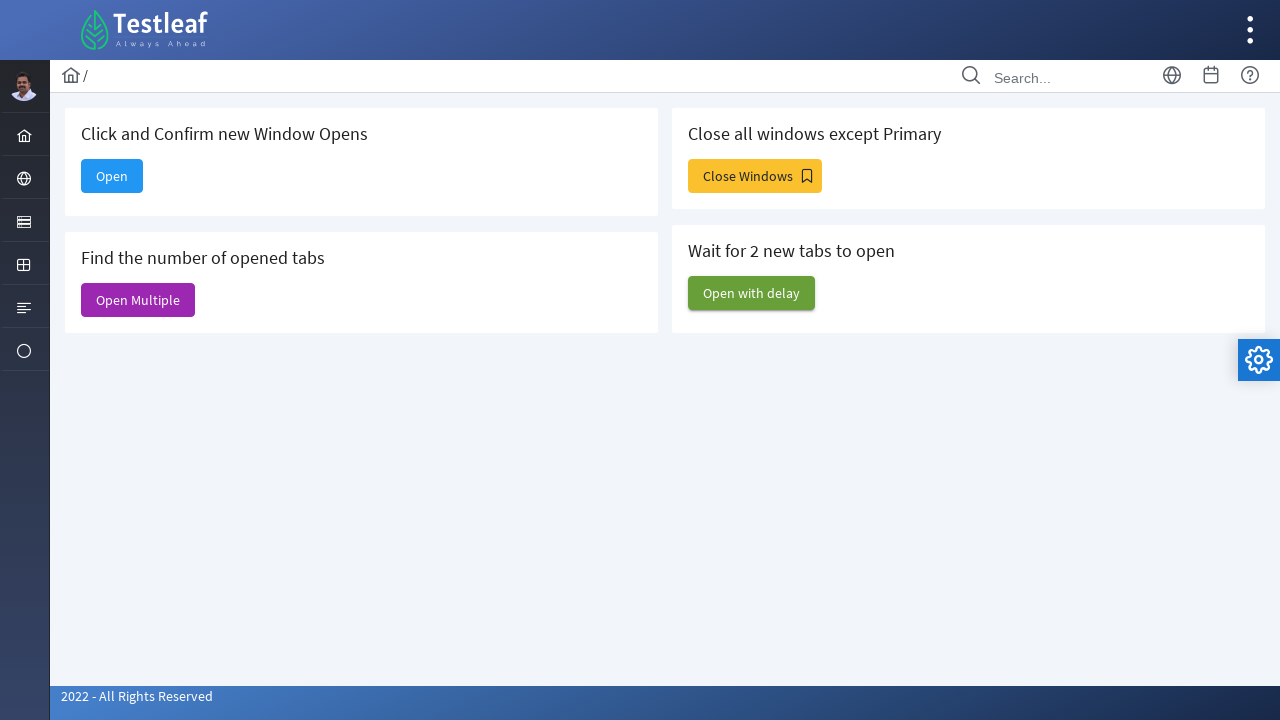

Waited for page to load completely
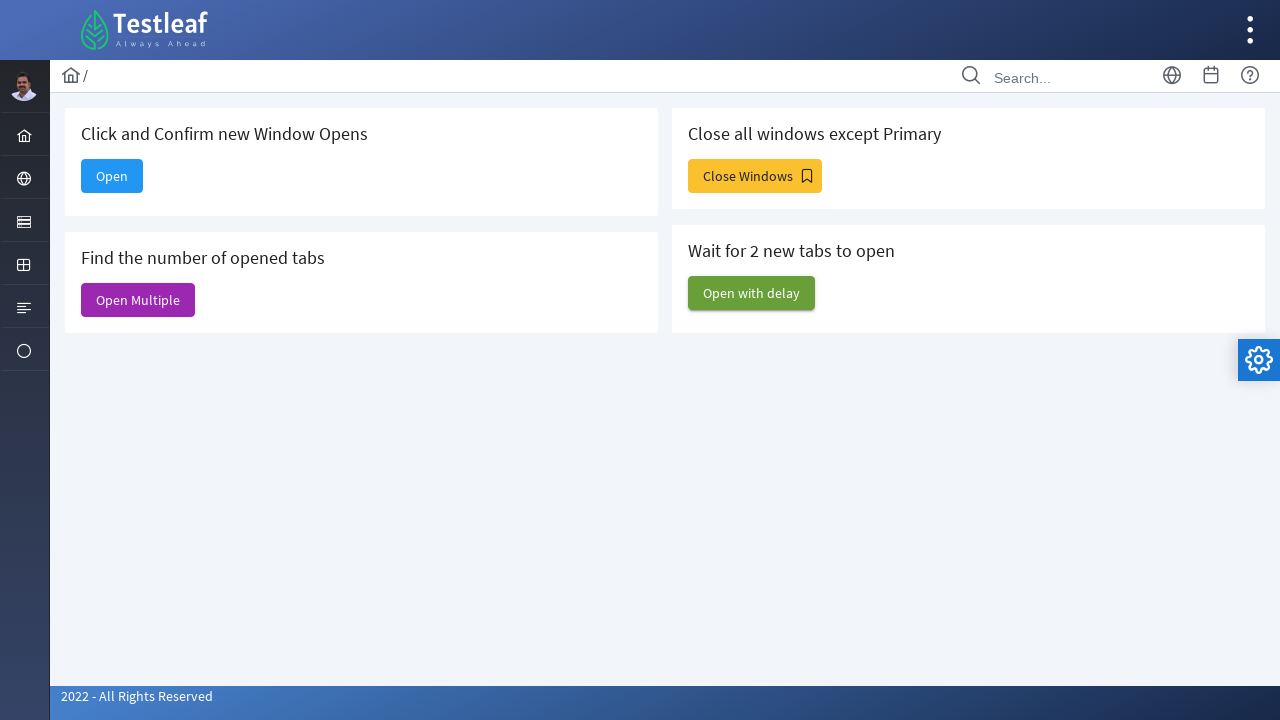

Retrieved page title: 'Web Table'
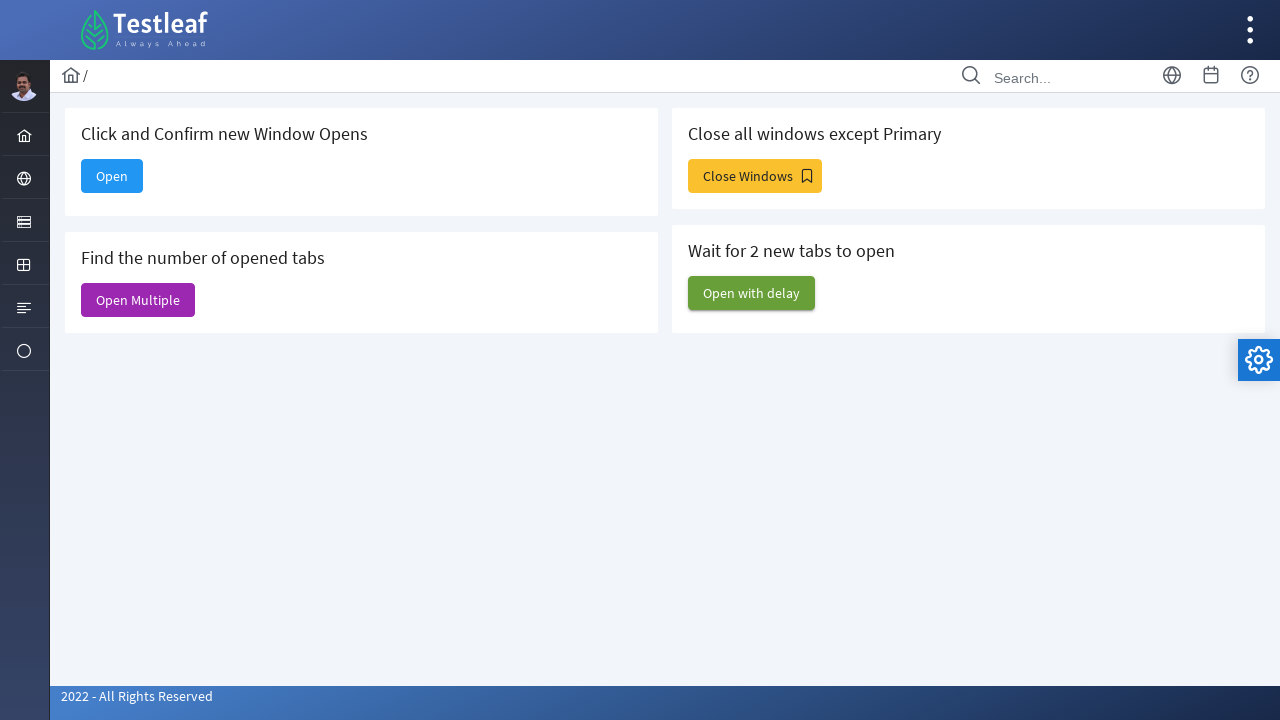

Found 'Web Table' page in the open tabs
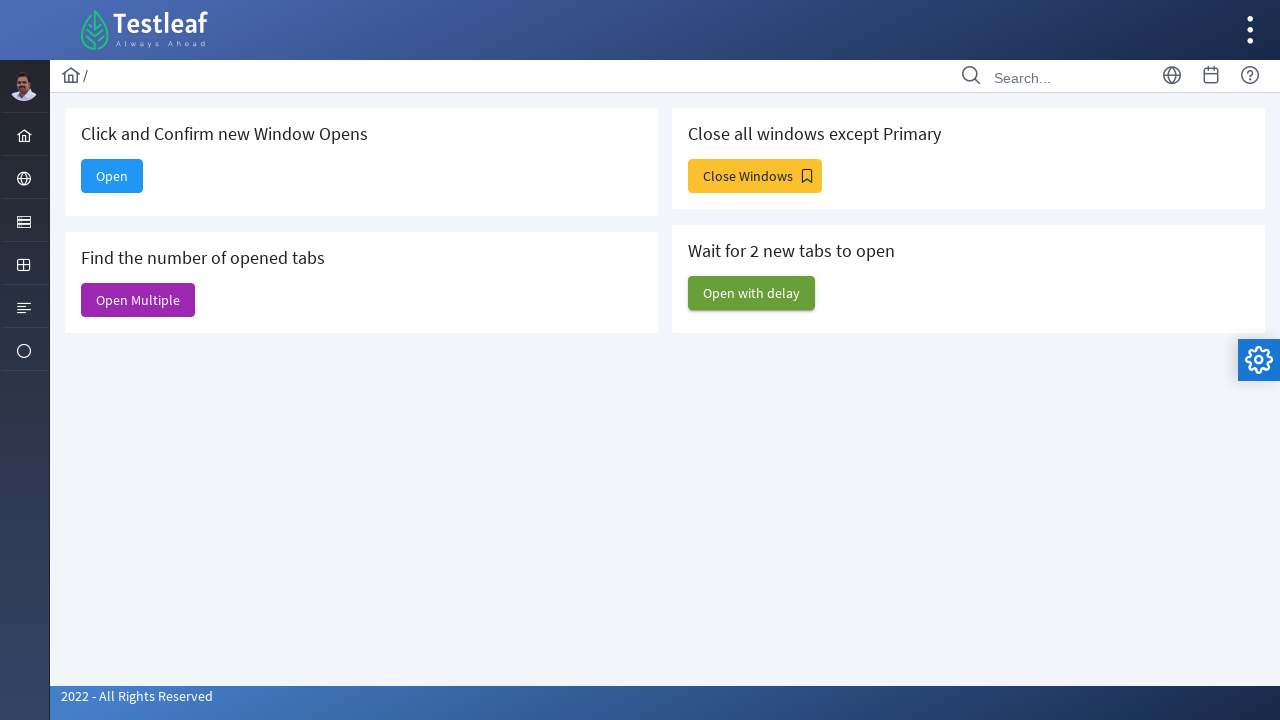

Waited for page to load completely
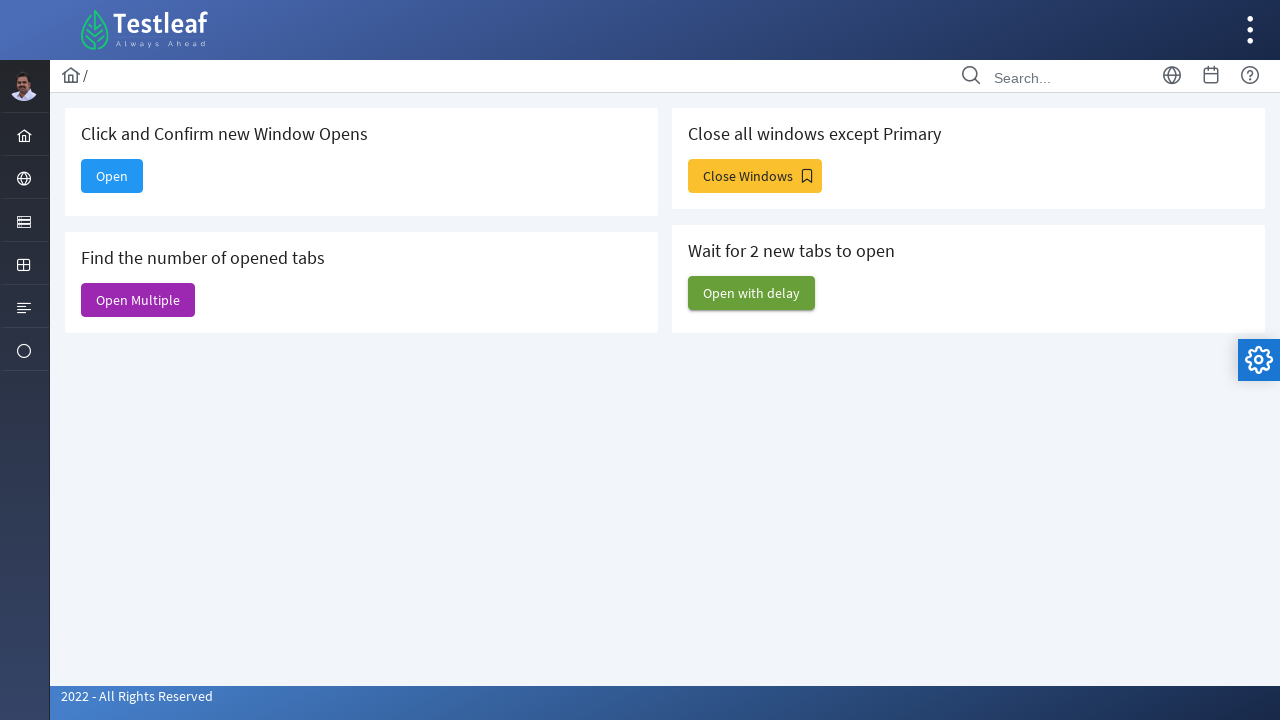

Retrieved page title: 'Dashboard'
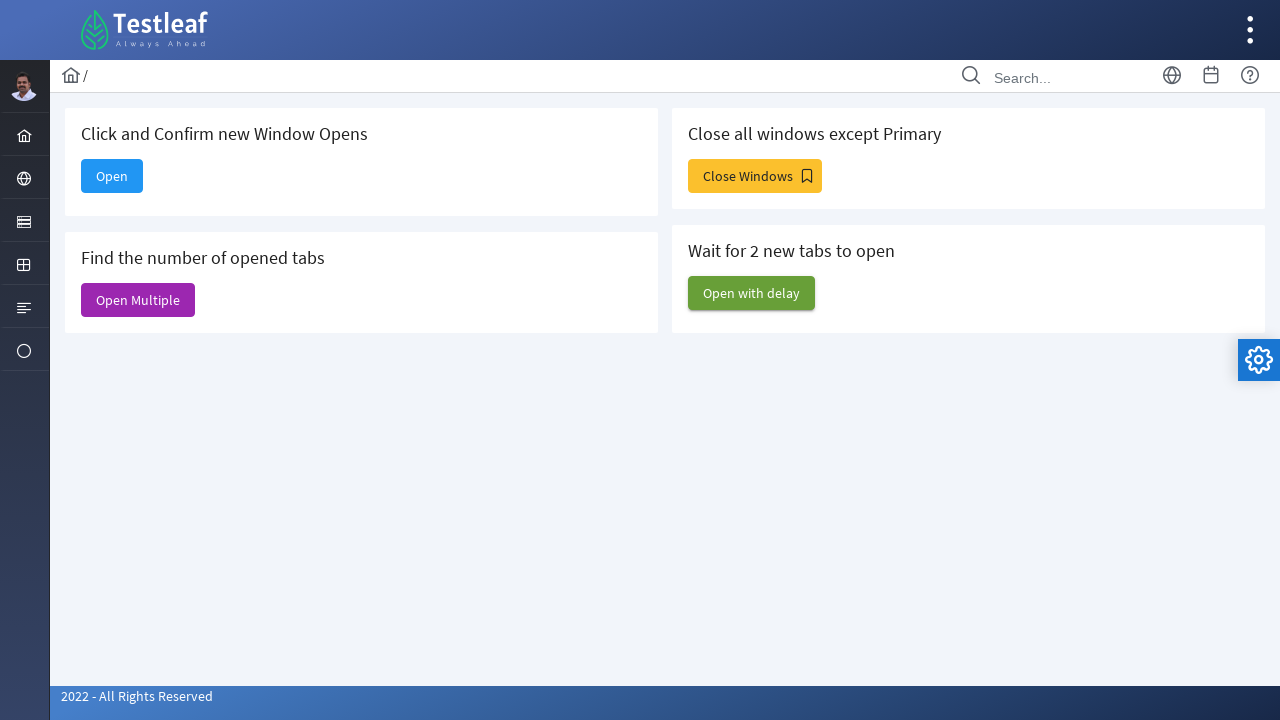

Brought 'Web Table' page to front
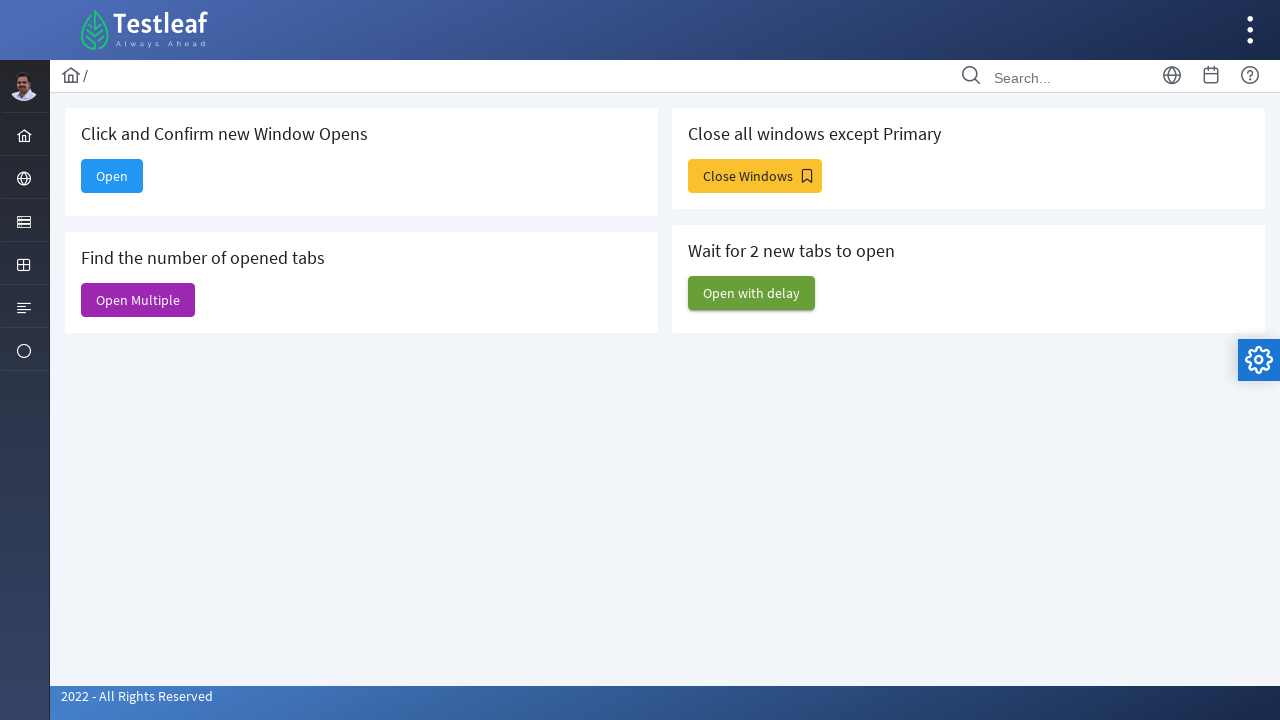

Filled search field with 'Amy Elsner' on input[placeholder='Search']
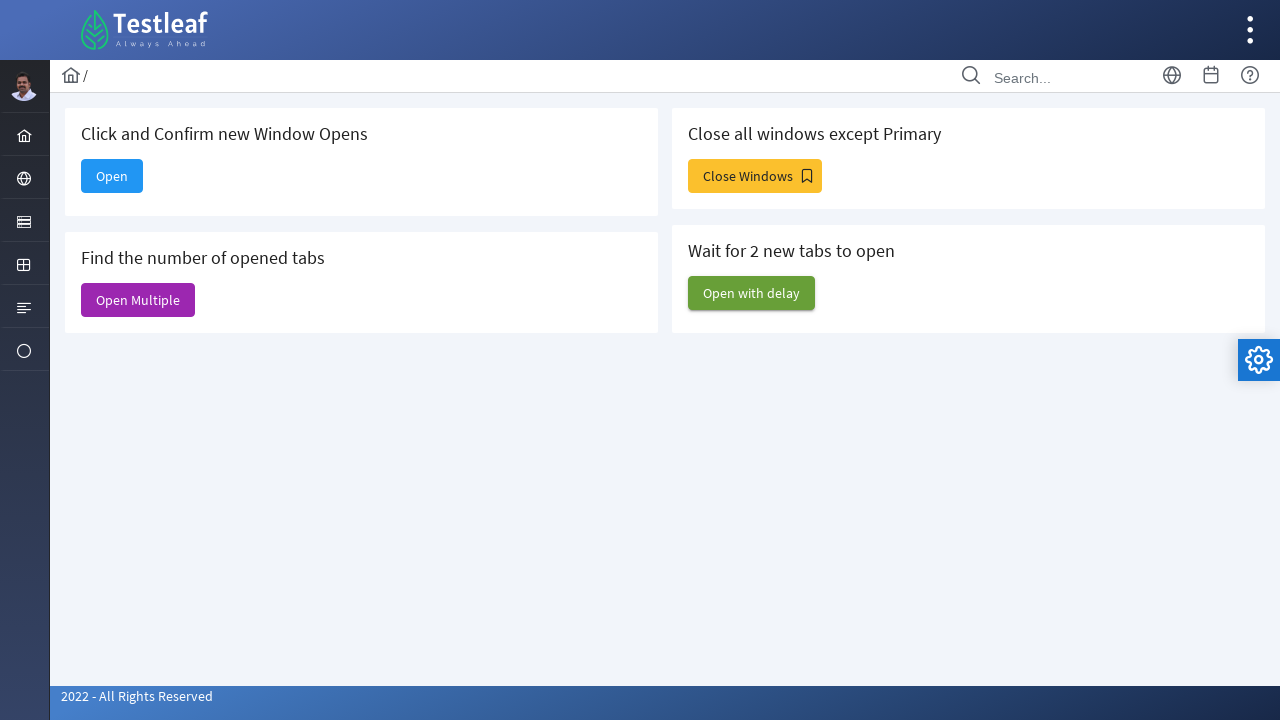

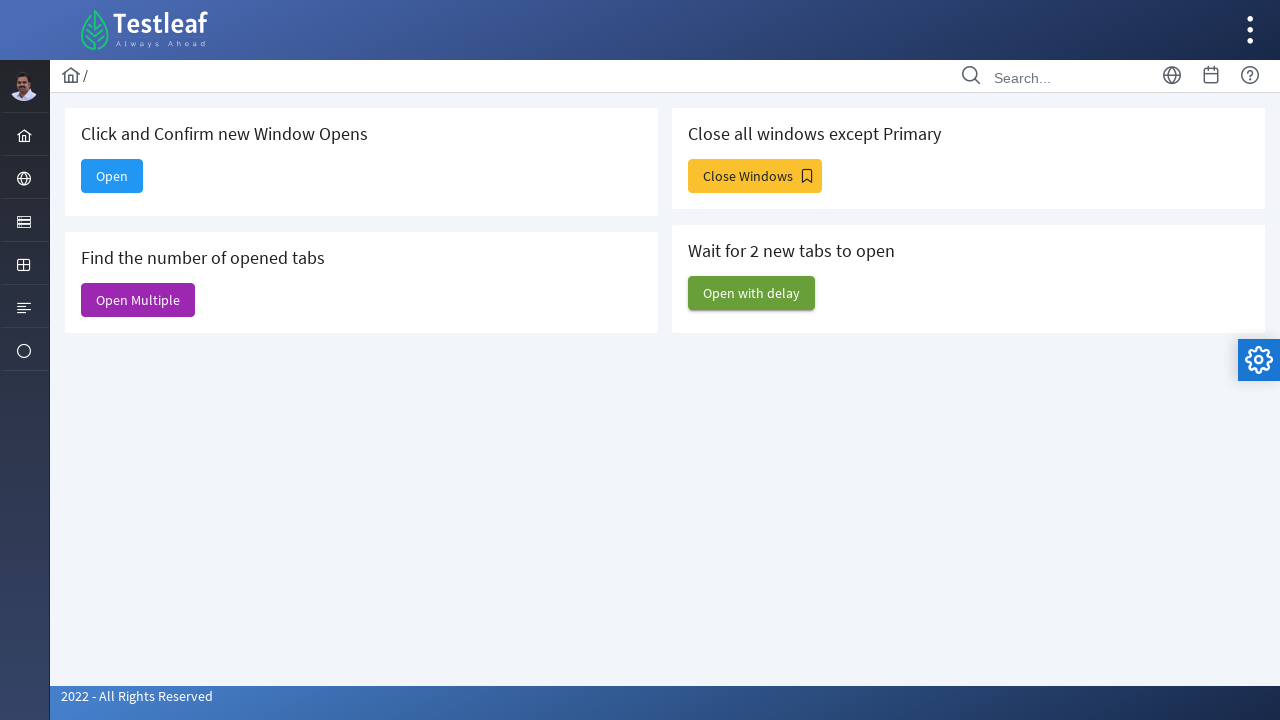